Tests the ParaBank registration form by filling out all required fields including personal information, address, and account credentials, then submitting the form

Starting URL: https://parabank.parasoft.com/parabank/register.htm

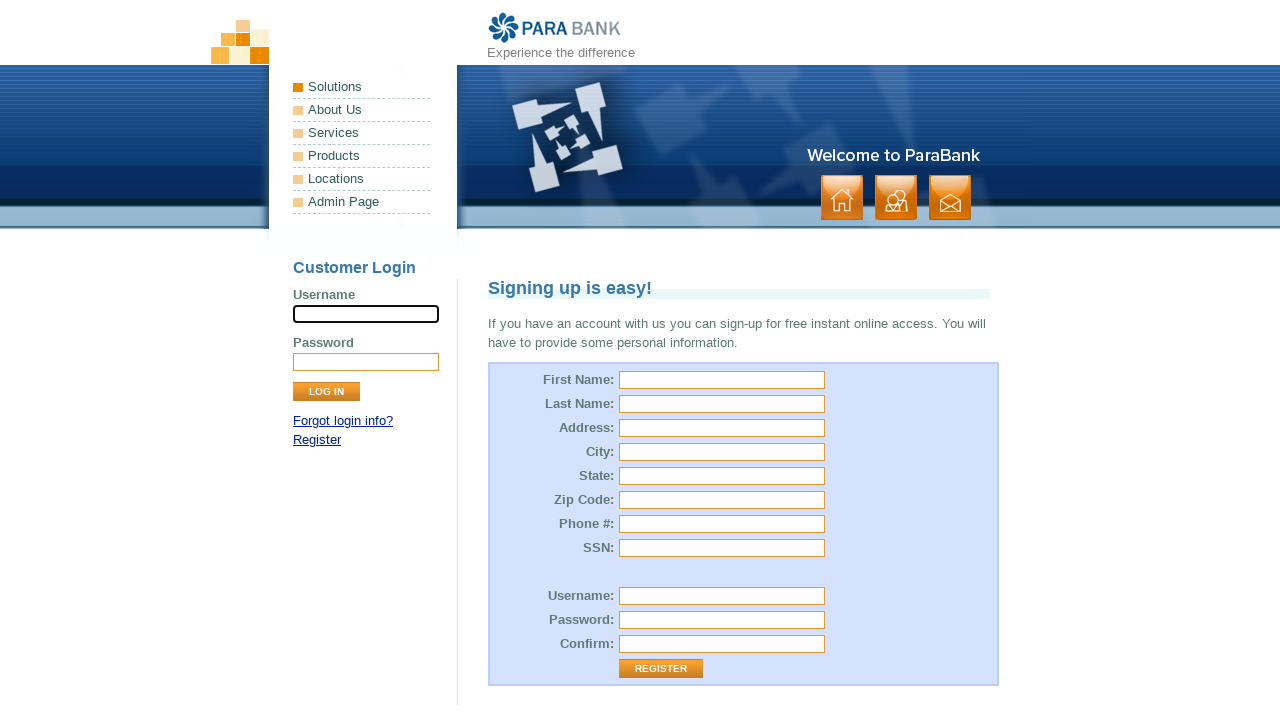

Filled first name field with 'Fouzia' on #customer\.firstName
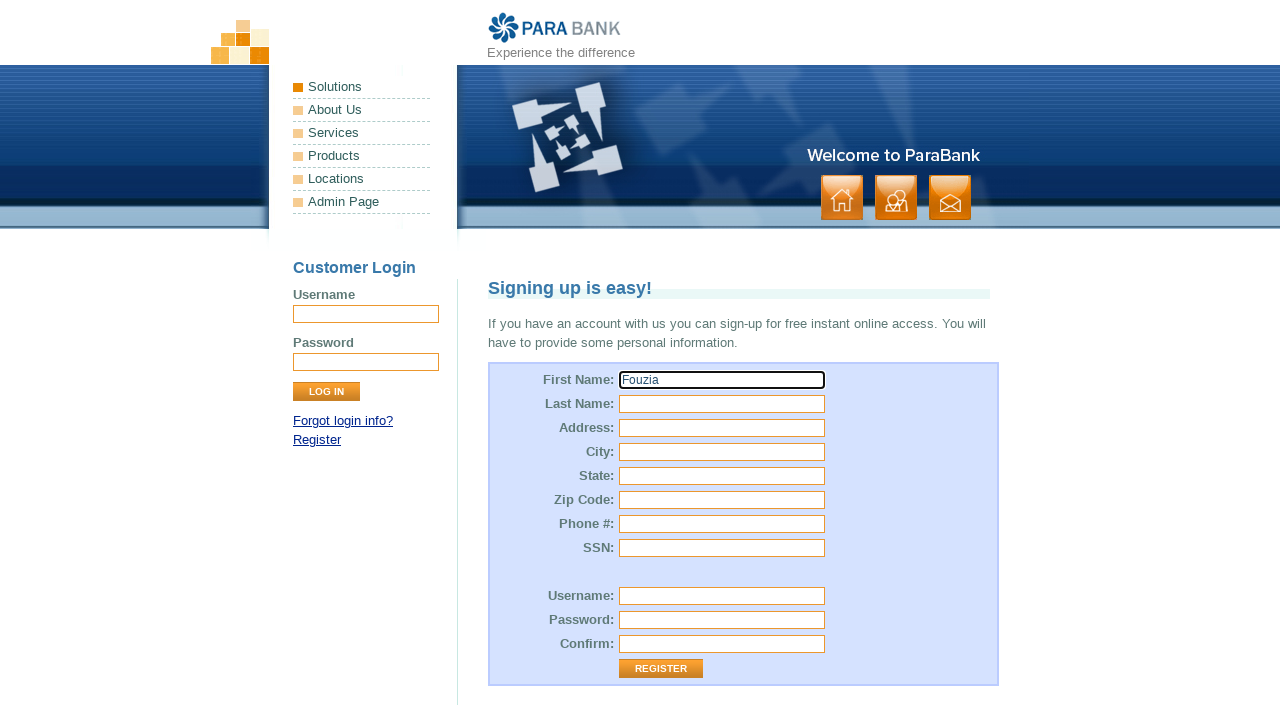

Filled last name field with 'Safeer' on #customer\.lastName
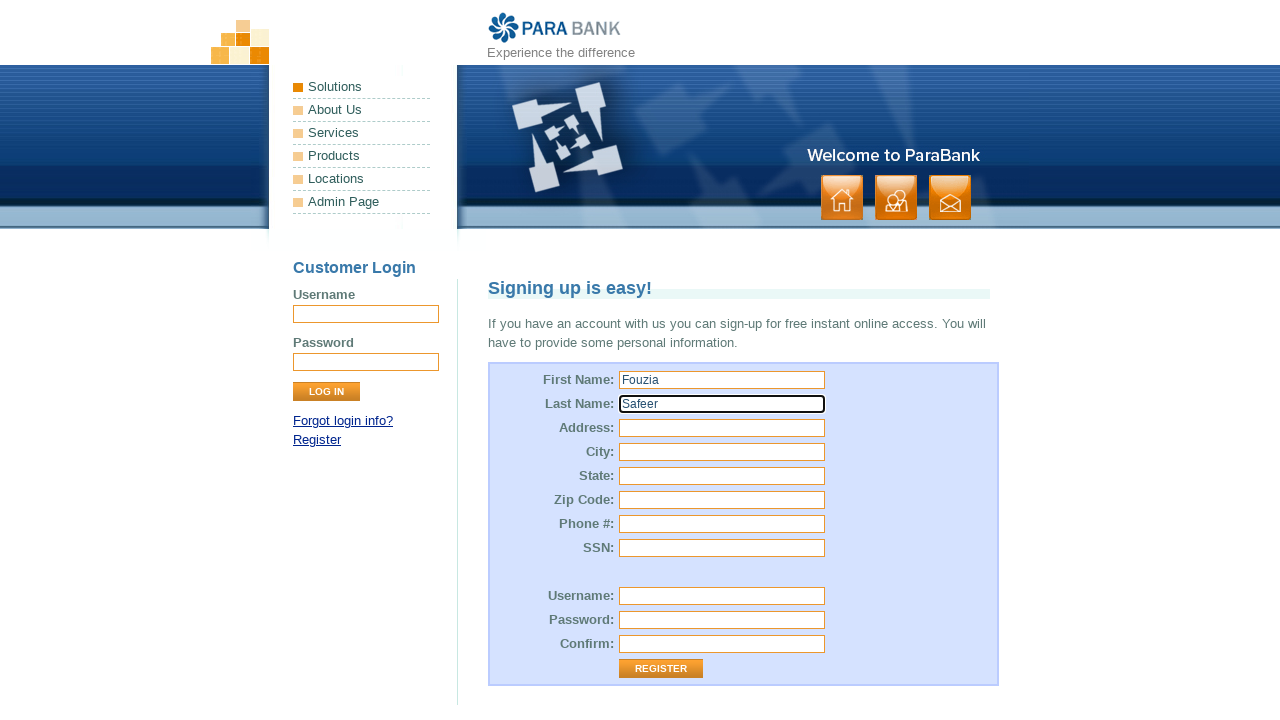

Filled street address field with '123 street' on #customer\.address\.street
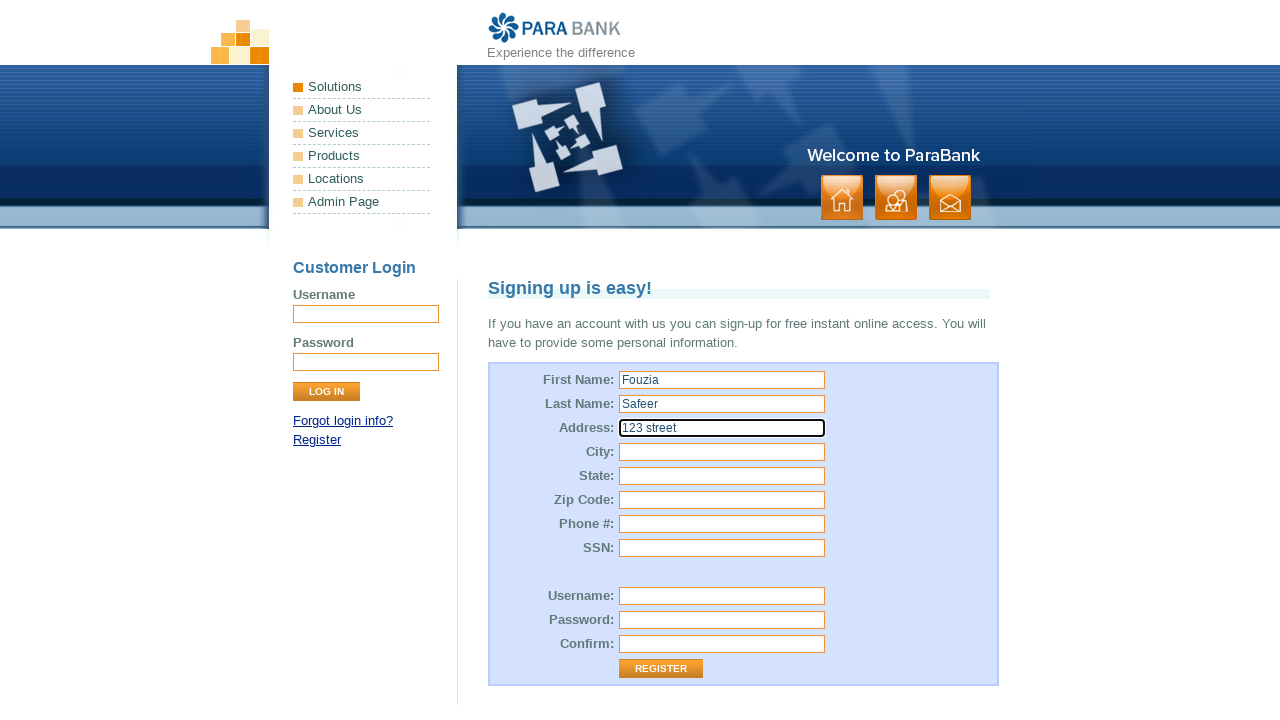

Filled city field with 'Birmingham' on #customer\.address\.city
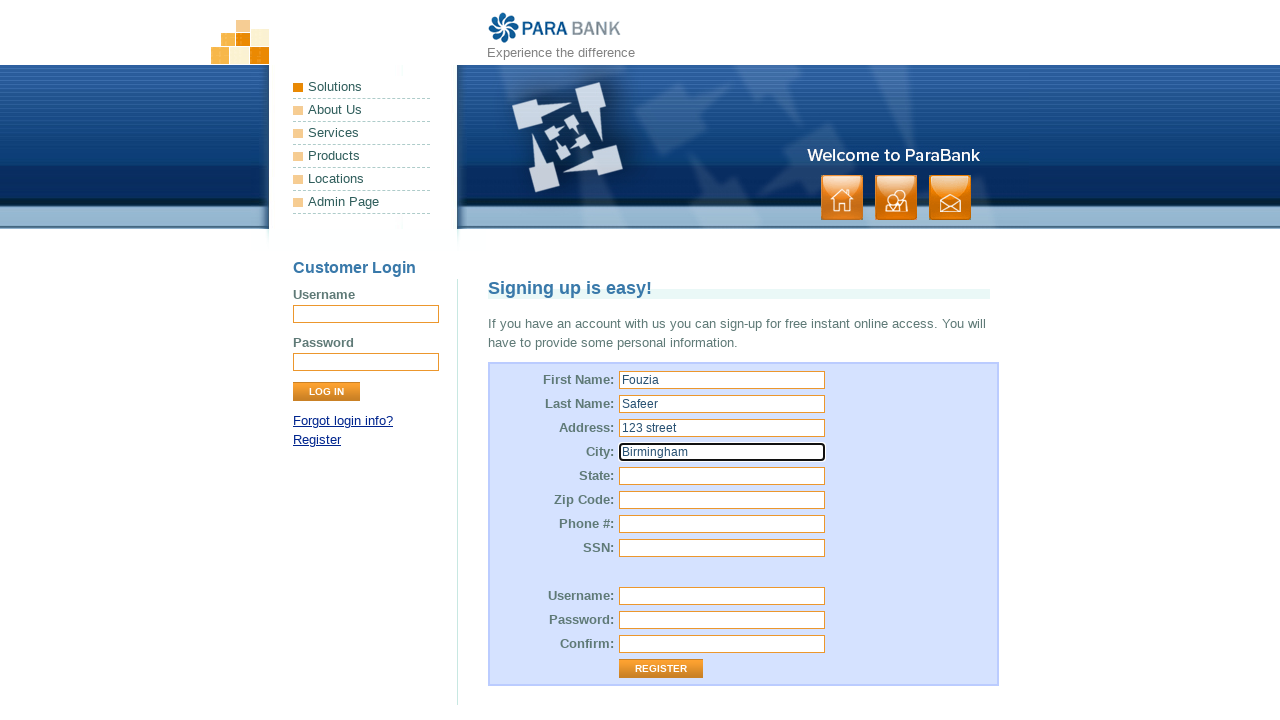

Filled state field with 'West Midlands' on #customer\.address\.state
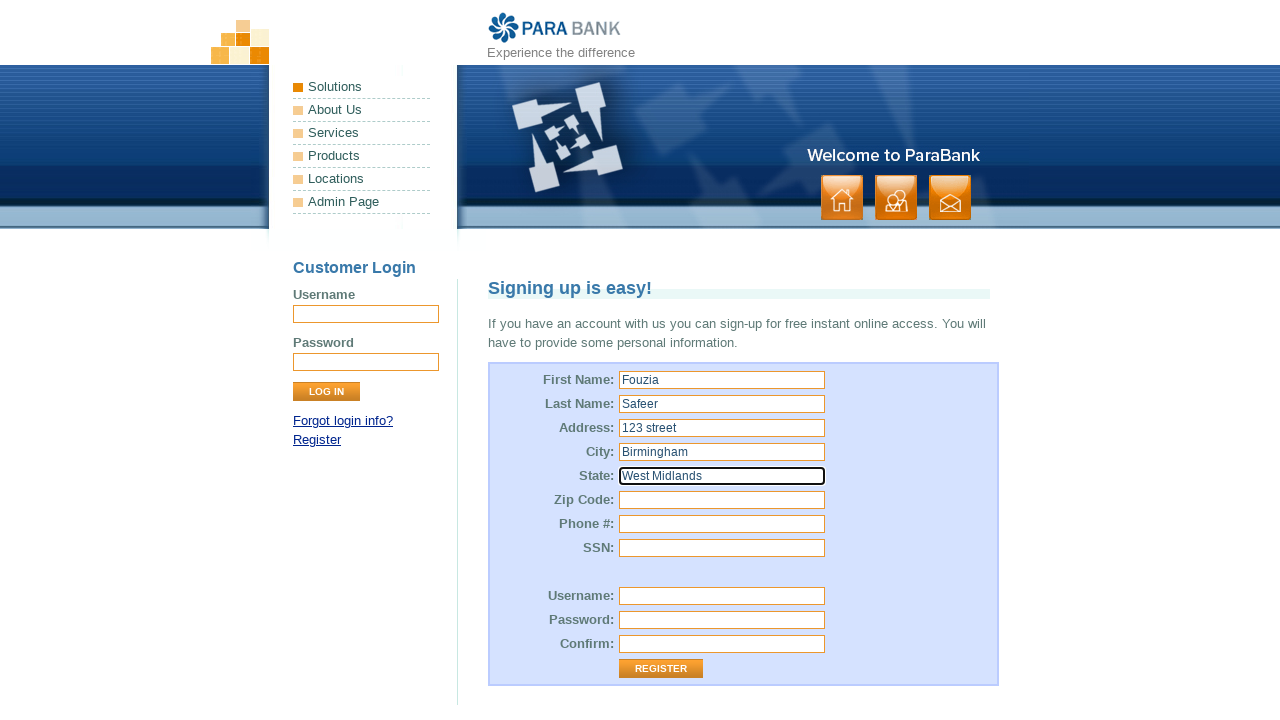

Filled zip code field with '12345' on #customer\.address\.zipCode
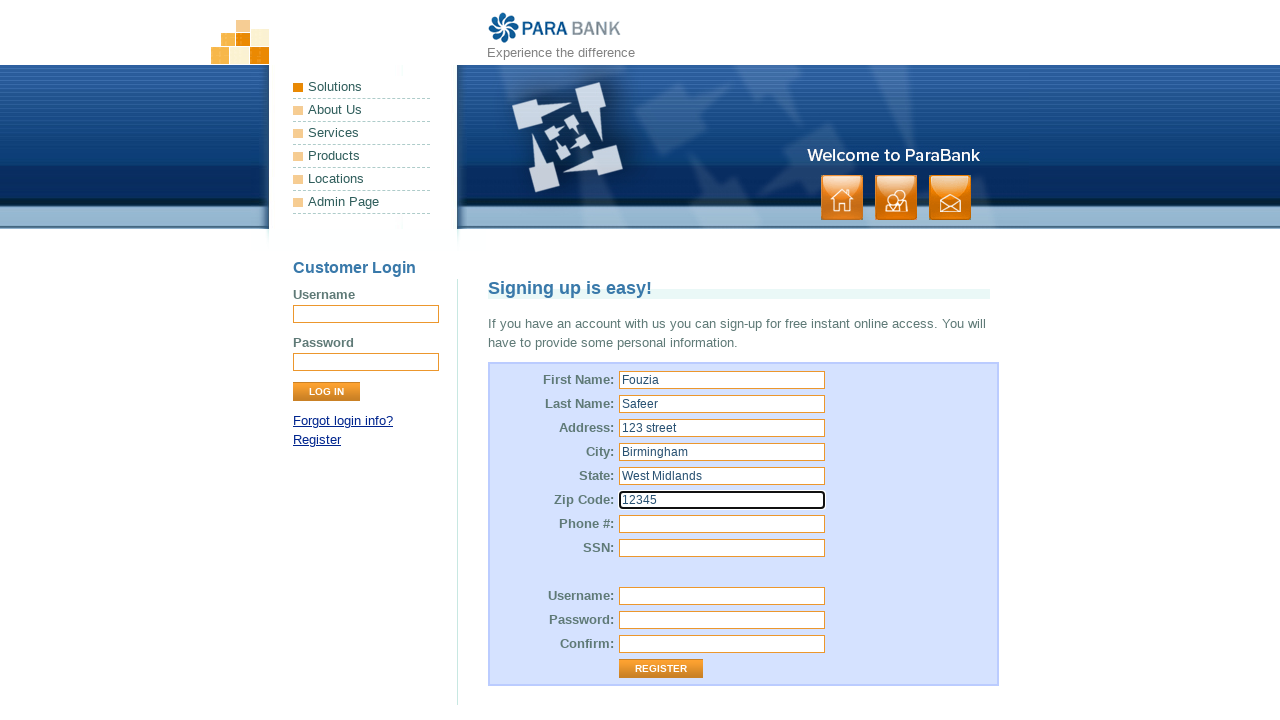

Filled phone number field with '123456789' on #customer\.phoneNumber
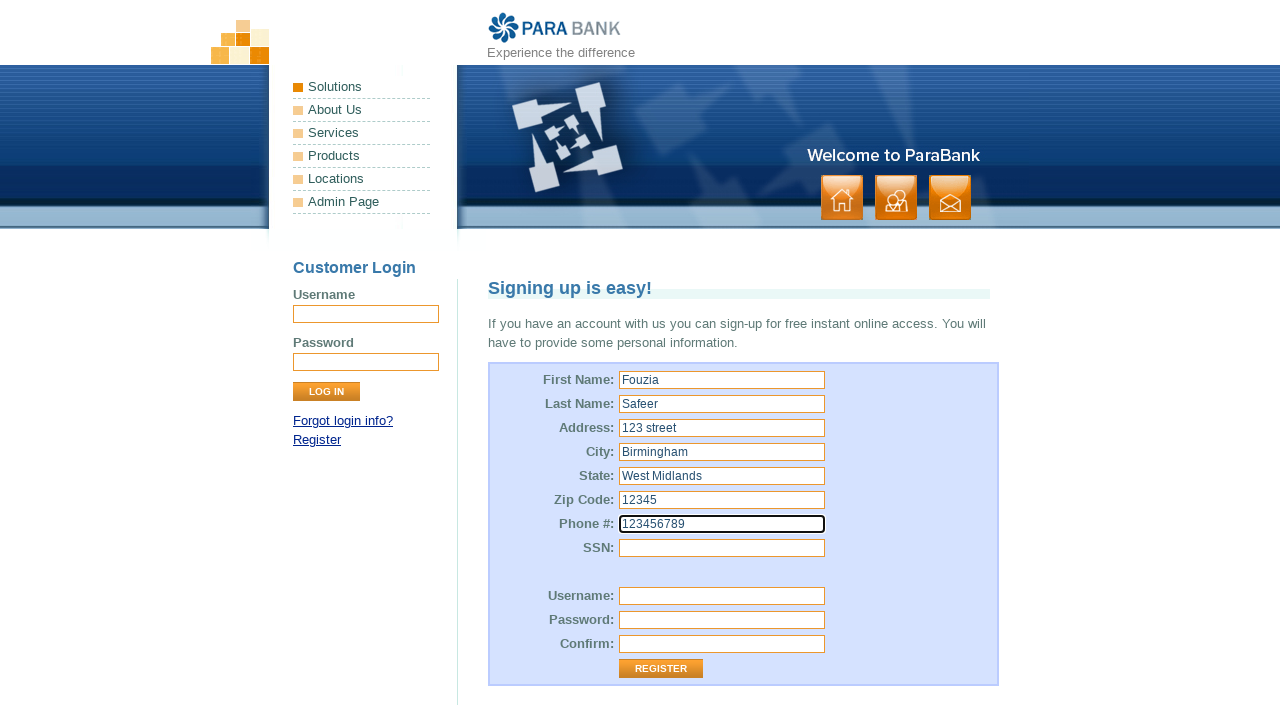

Filled SSN field with '987654321' on #customer\.ssn
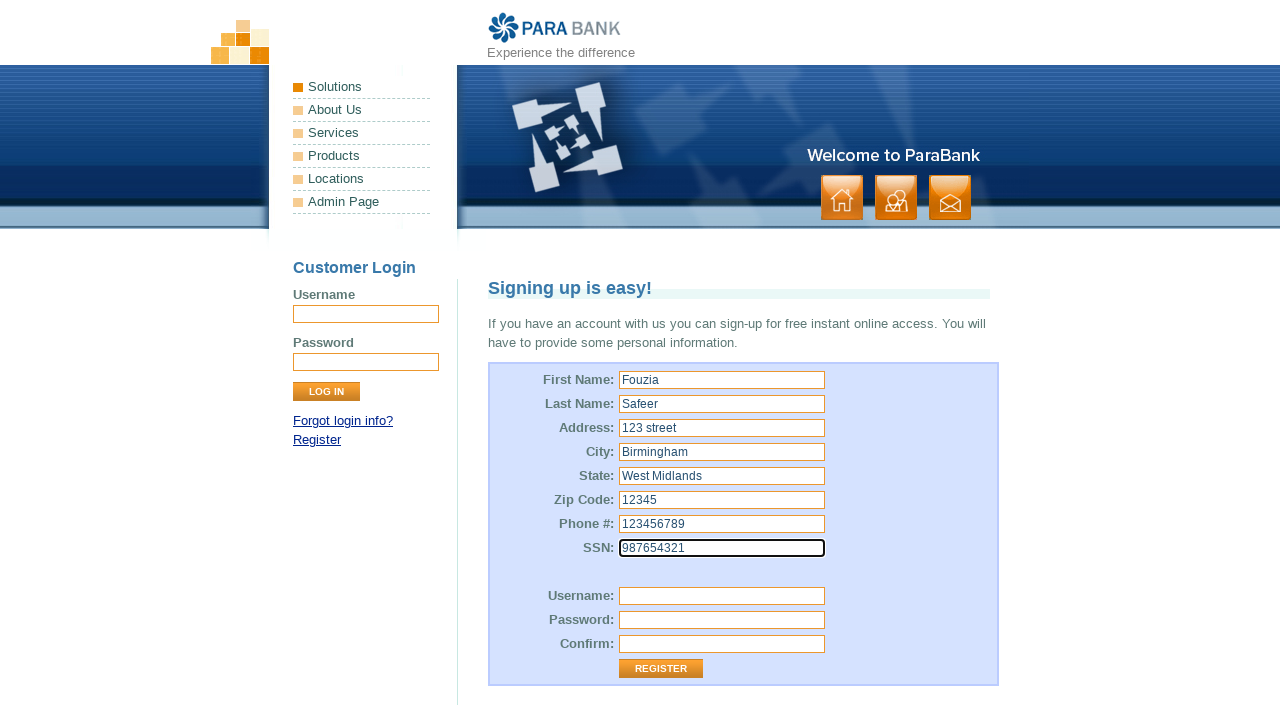

Filled username field with 'Fizzy' on #customer\.username
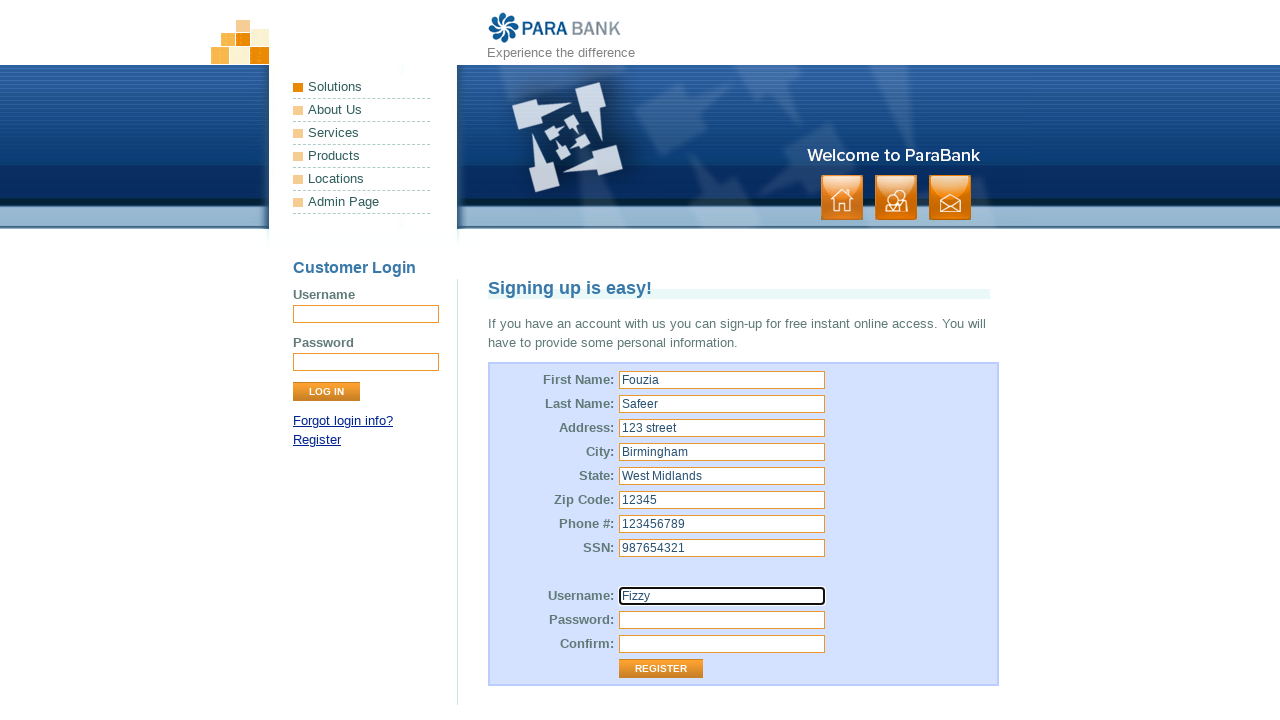

Filled password field with 'Cool' on #customer\.password
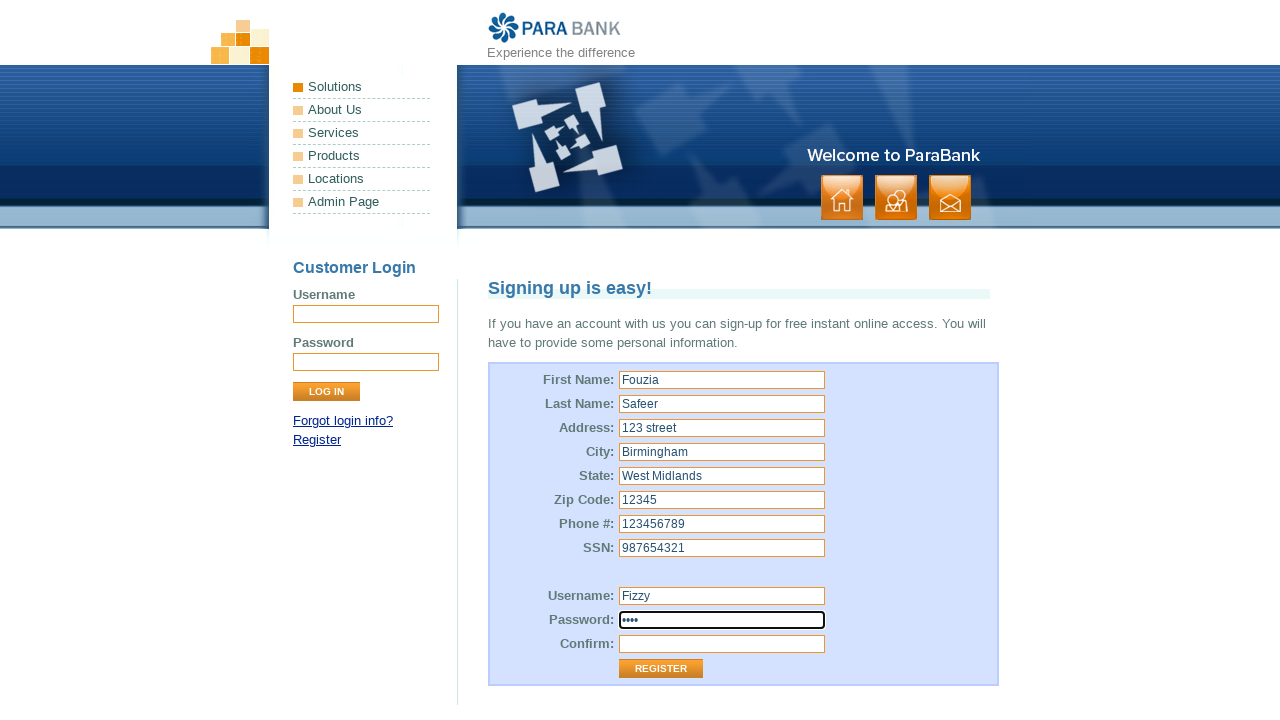

Filled repeated password field with 'Cool' on #repeatedPassword
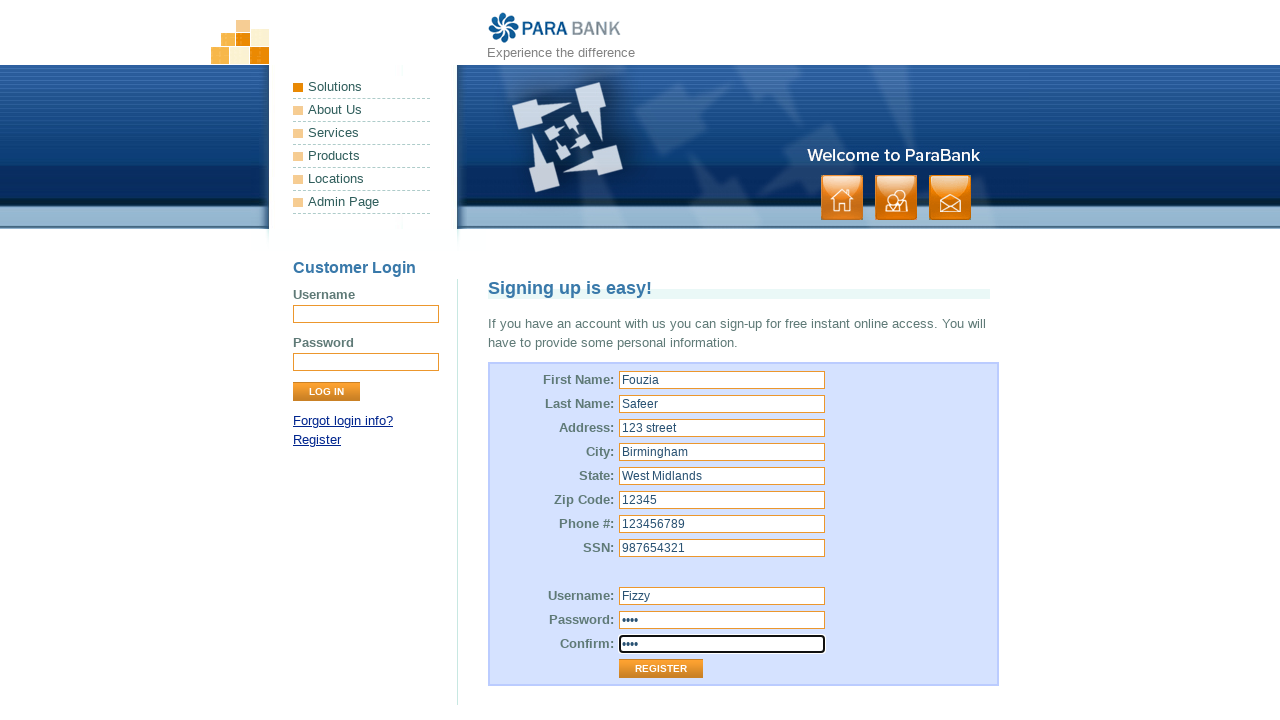

Clicked register button to submit the form at (896, 198) on .button
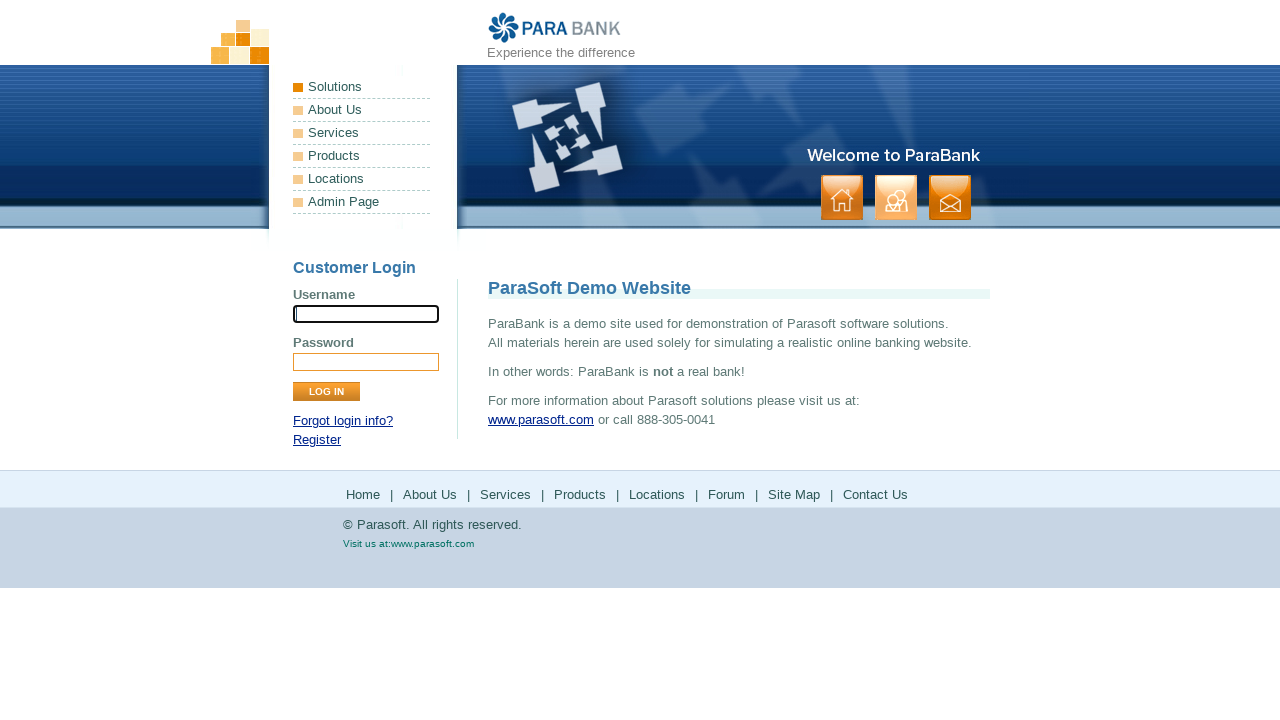

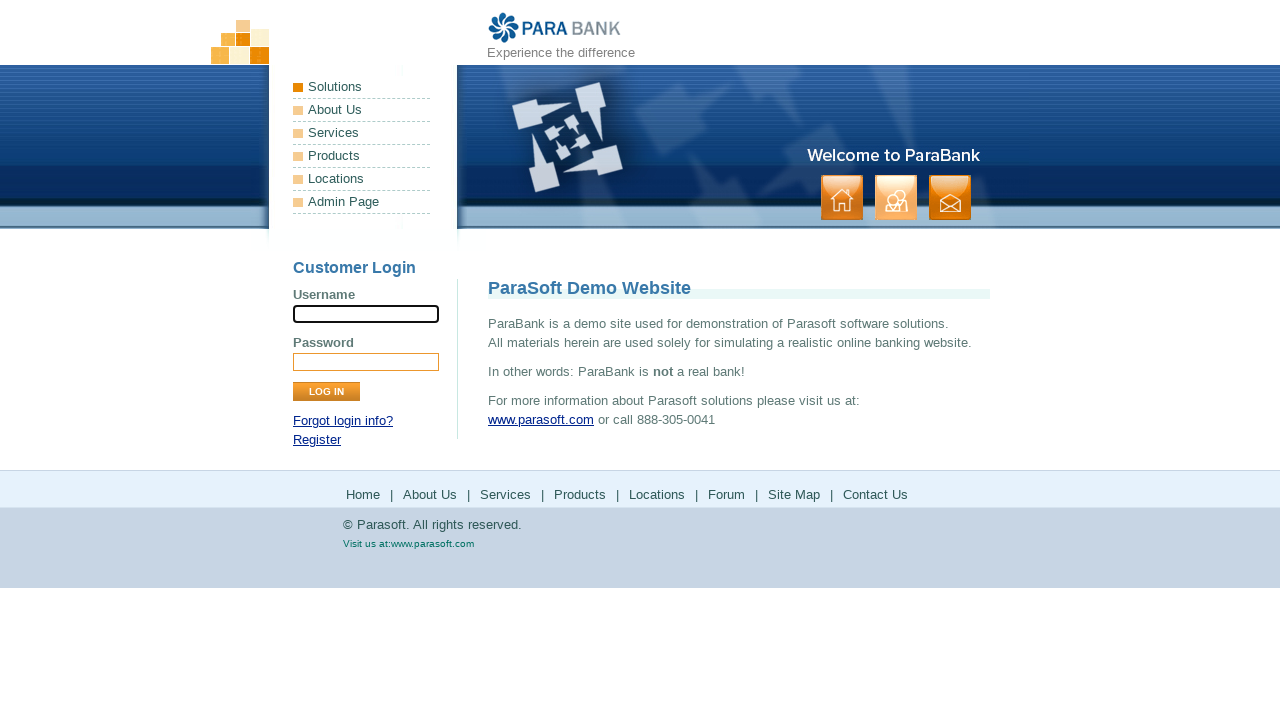